Tests dropdown selection functionality on two different pages, including single-select and multi-select dropdowns

Starting URL: https://demo.automationtesting.in/Register.html

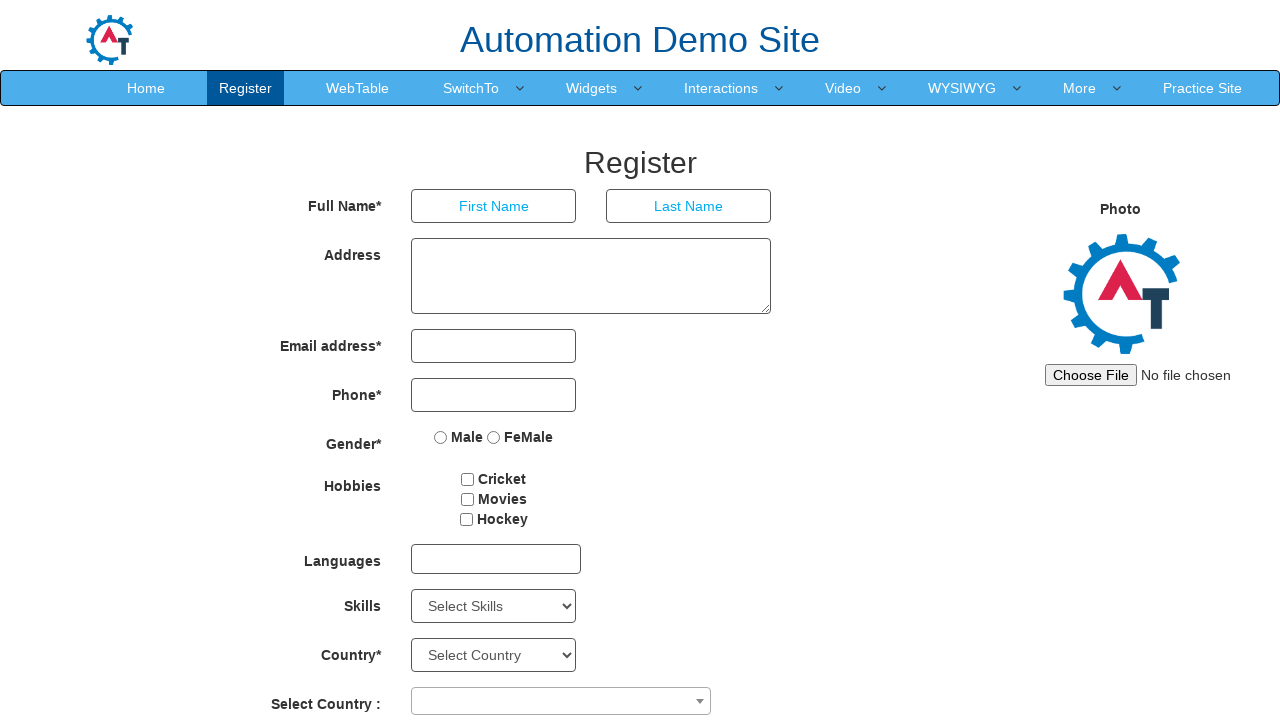

Selected 'AutoCAD' from Skills dropdown using label on xpath=//select[@id='Skills']
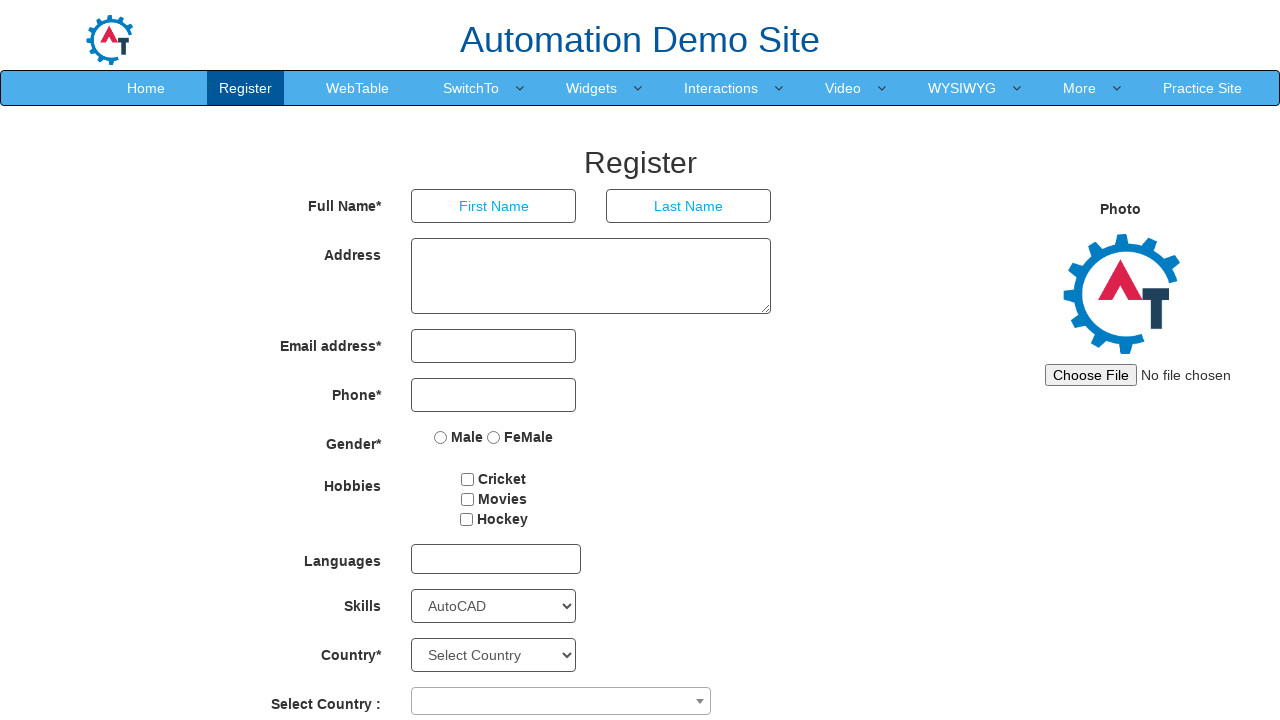

Selected 'Certifications' from Skills dropdown using value on xpath=//select[@id='Skills']
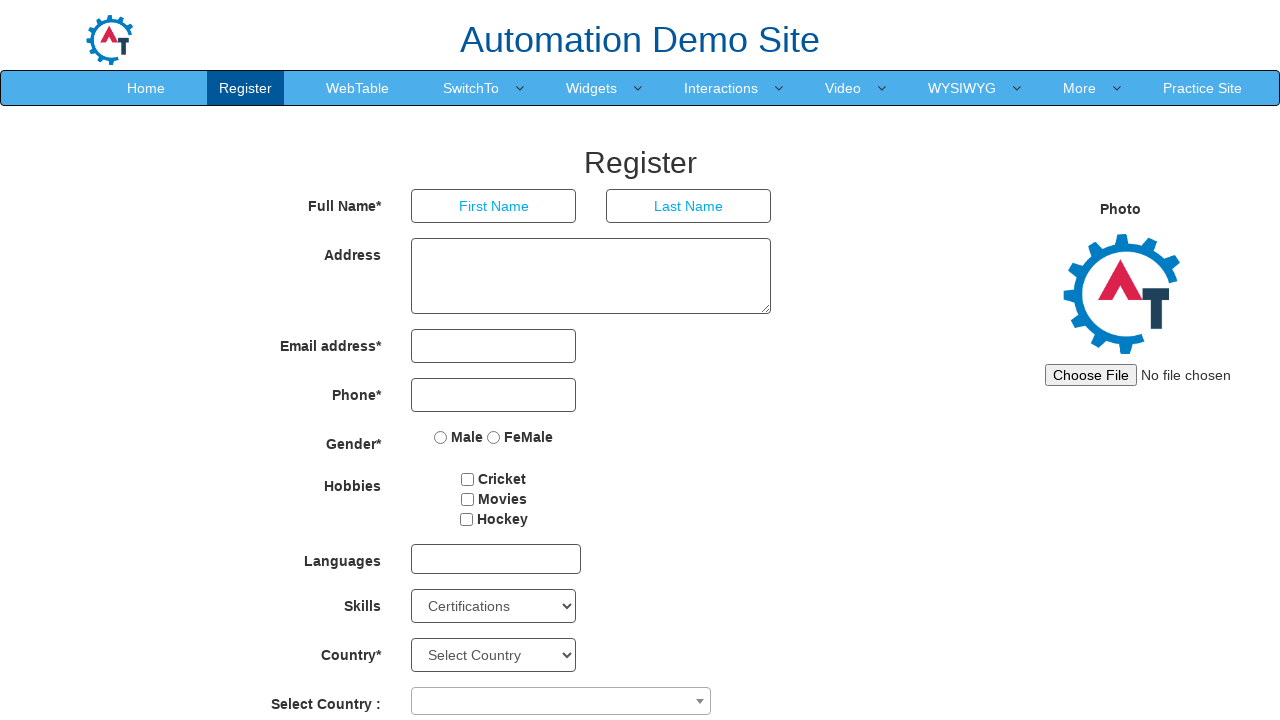

Selected option at index 5 from Skills dropdown on xpath=//select[@id='Skills']
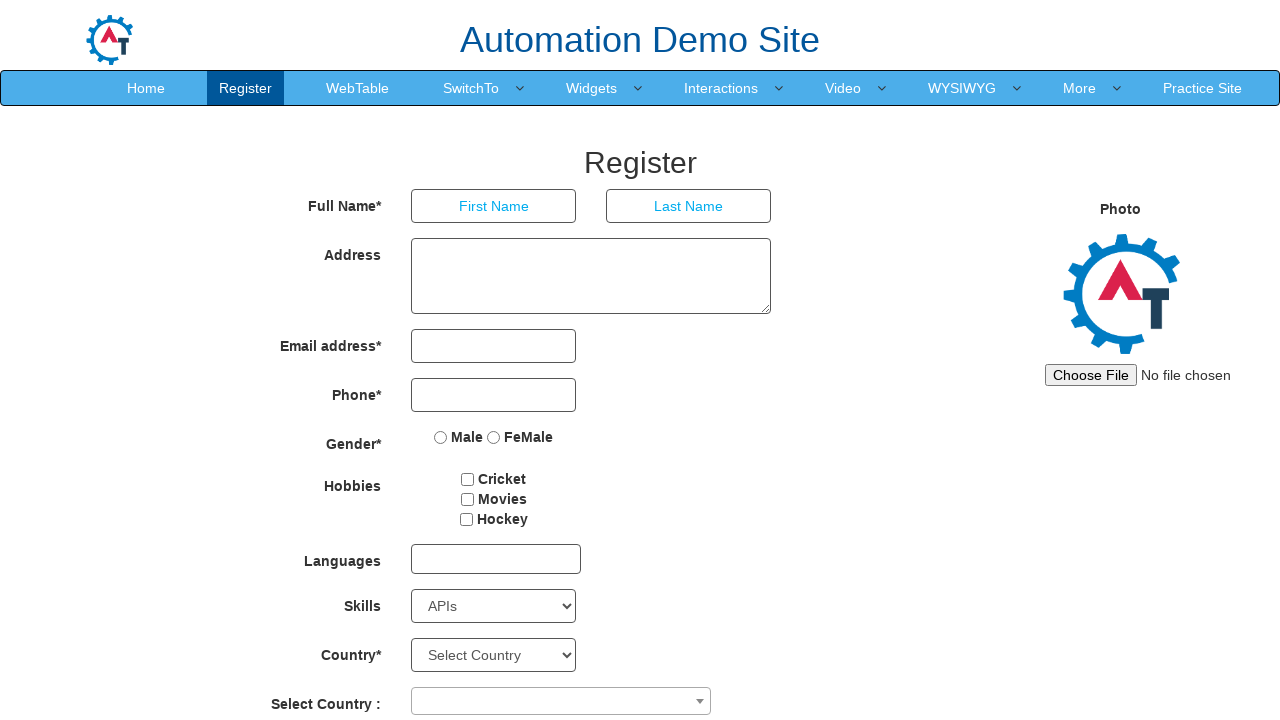

Navigated to multi-select dropdown page at https://demoqa.com/select-menu
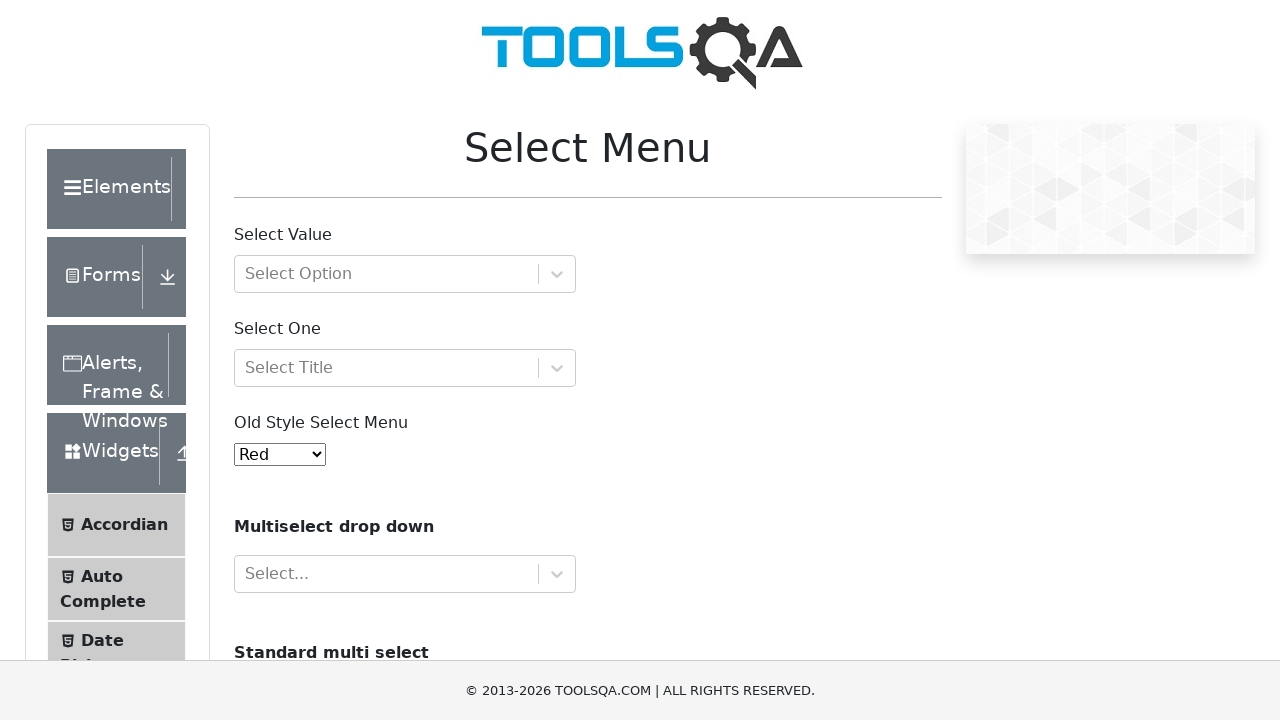

Selected option at index 1 from cars dropdown on #cars
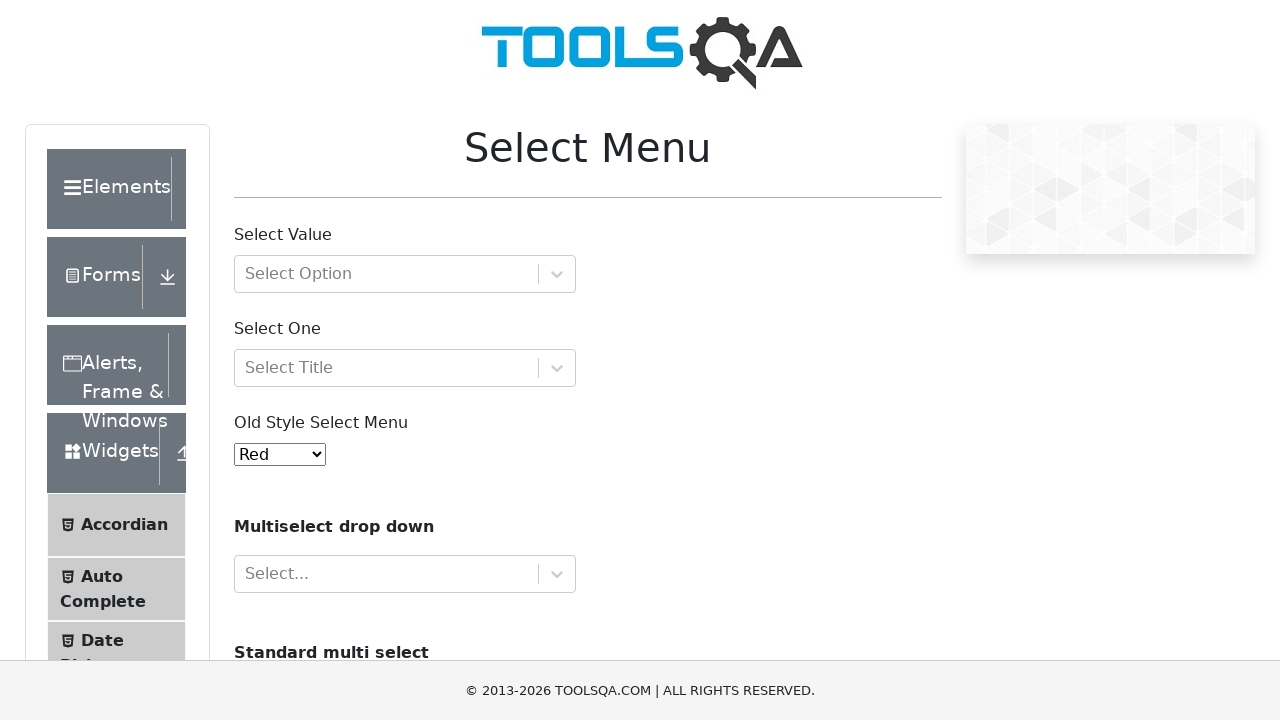

Selected 'Audi' from cars dropdown using label on #cars
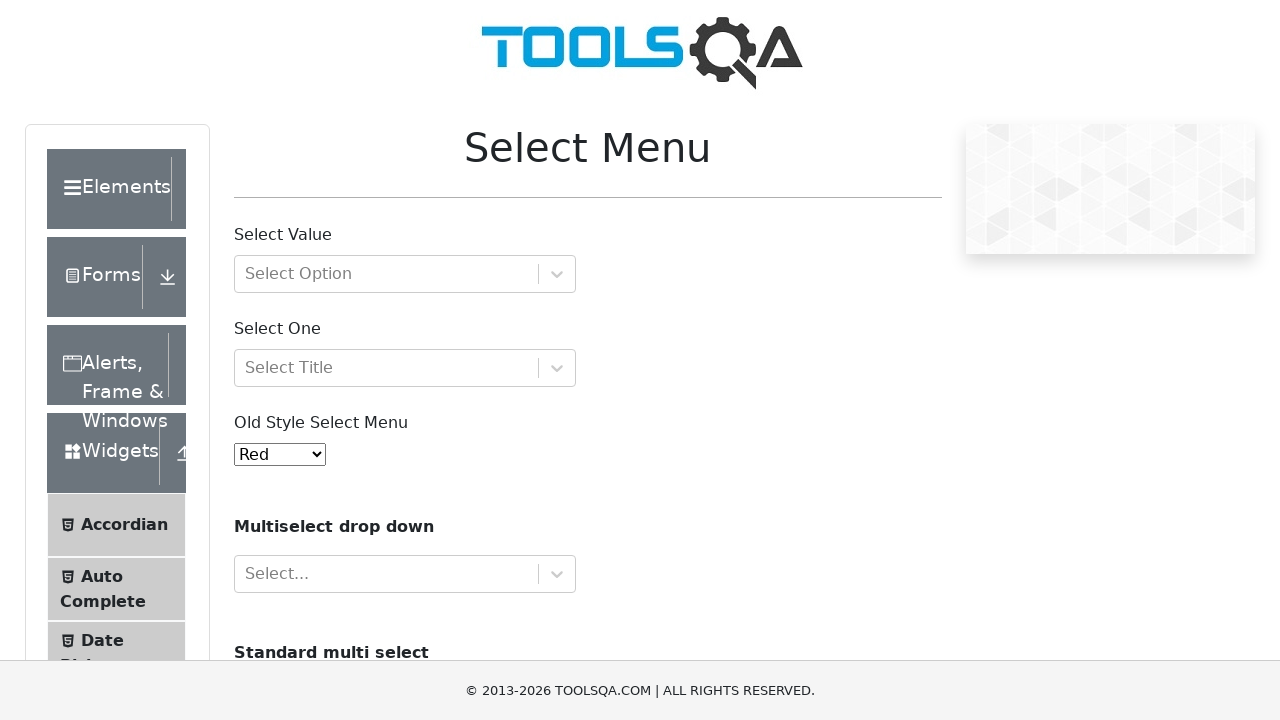

Selected 'volvo' from cars dropdown using value on #cars
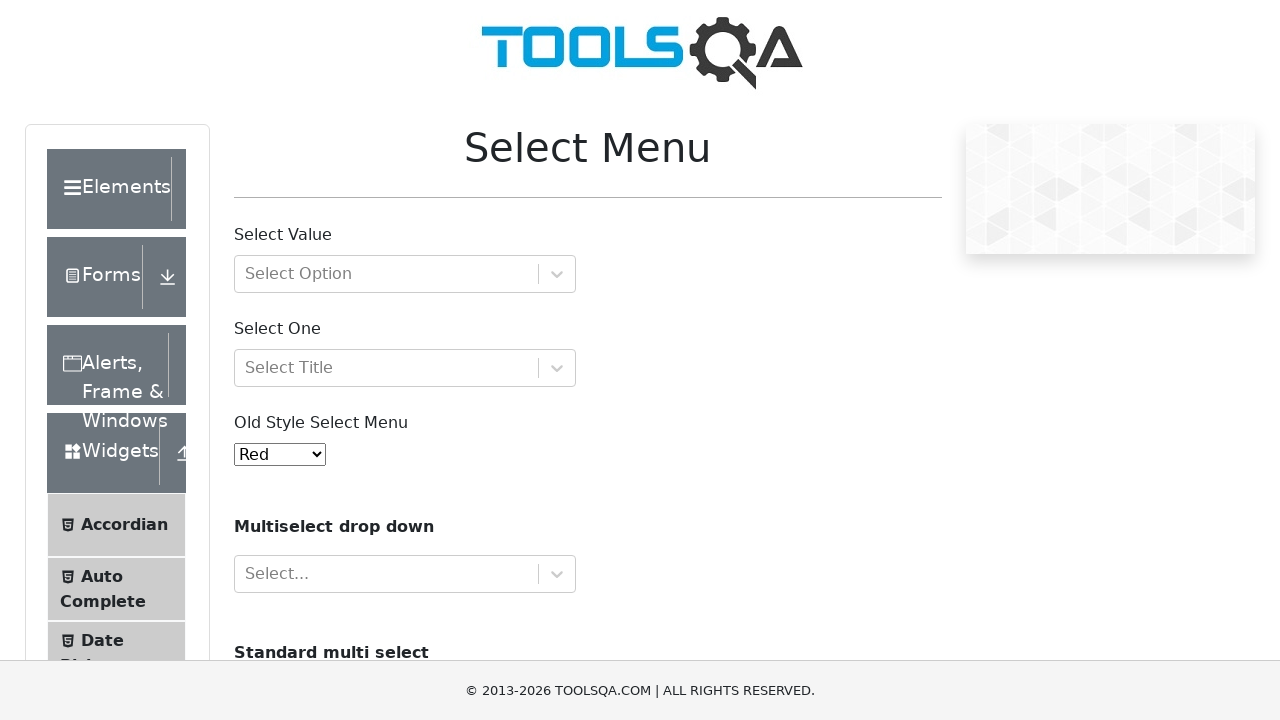

Deselected all options from cars dropdown on #cars
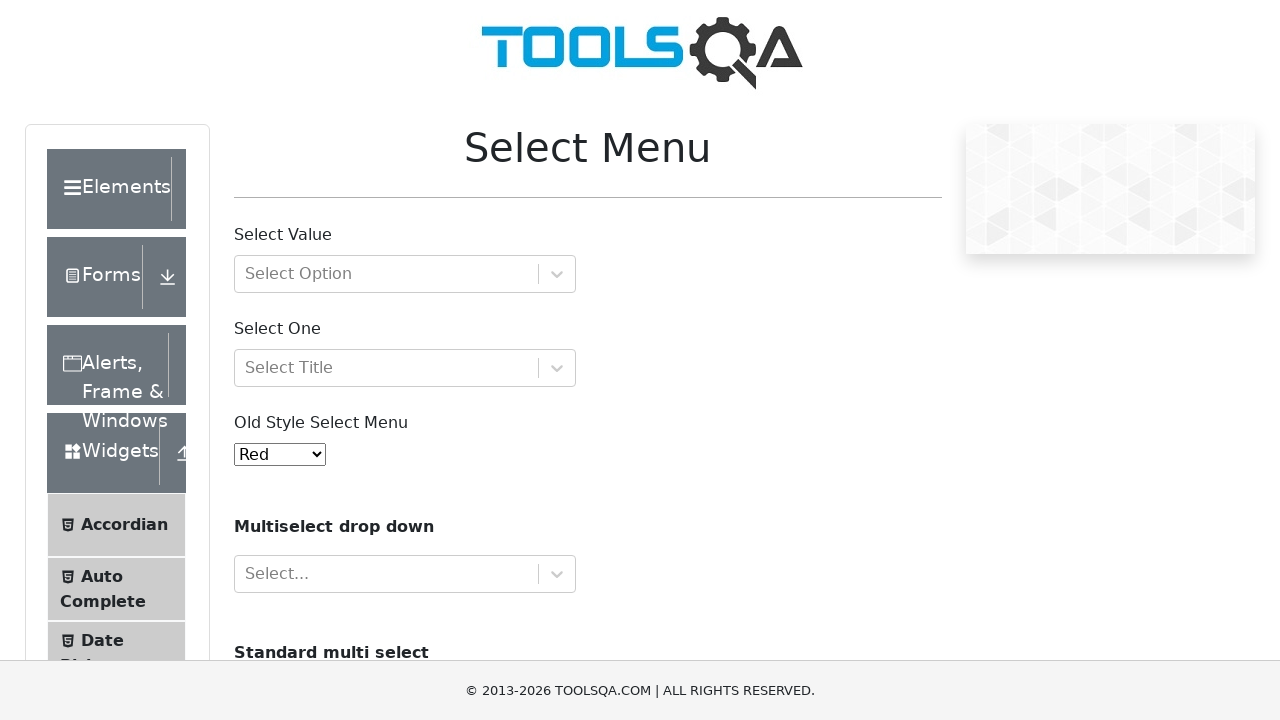

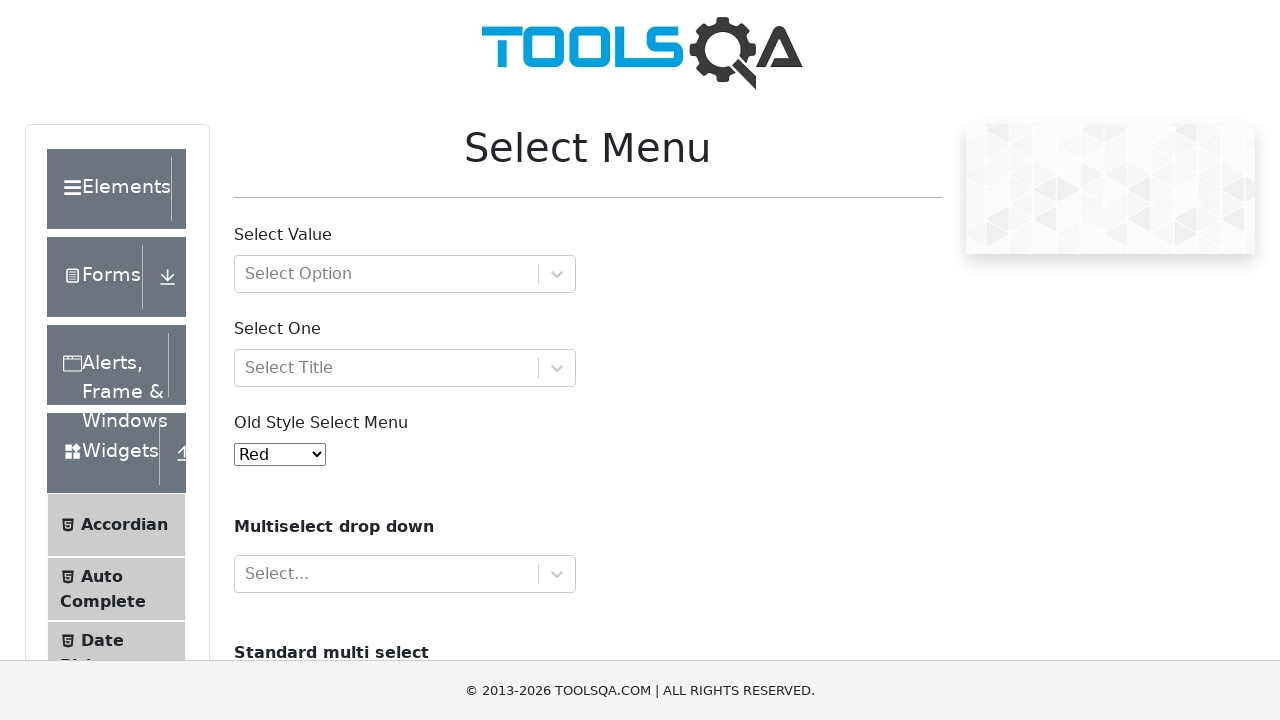